Tests table interaction by scrolling and verifying table content

Starting URL: https://rahulshettyacademy.com/AutomationPractice/

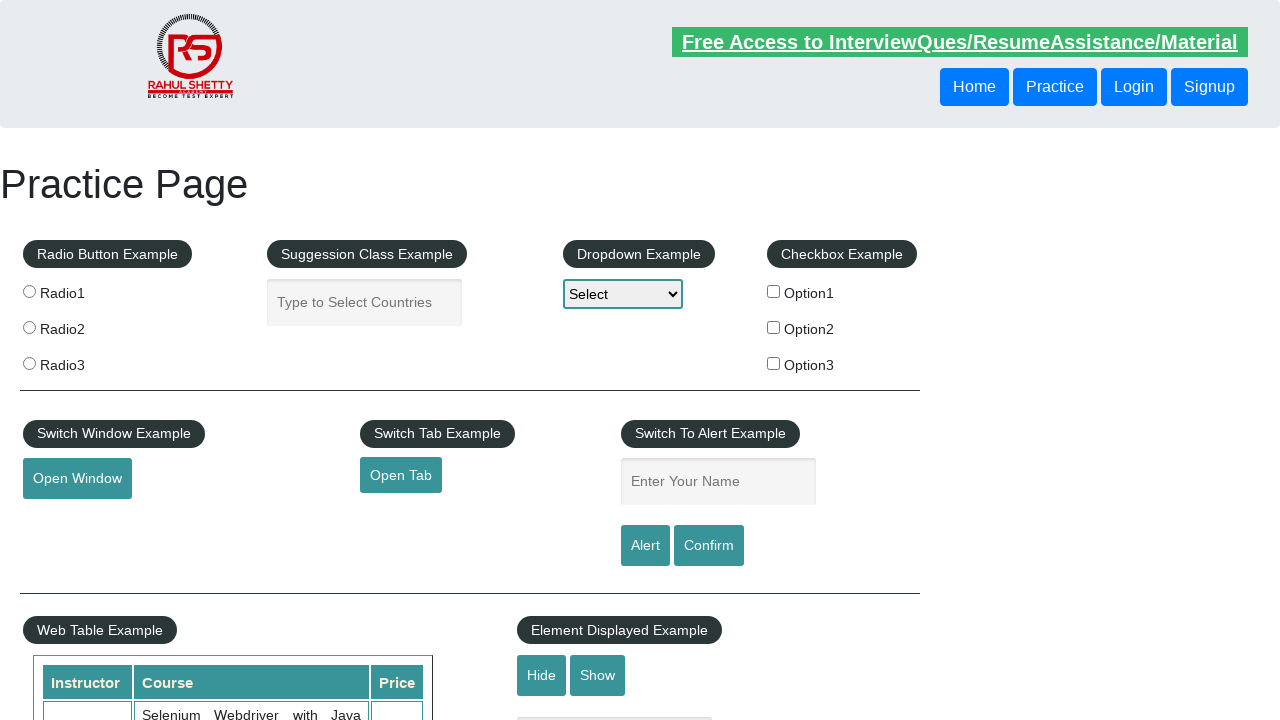

Scrolled down 500 pixels to view table
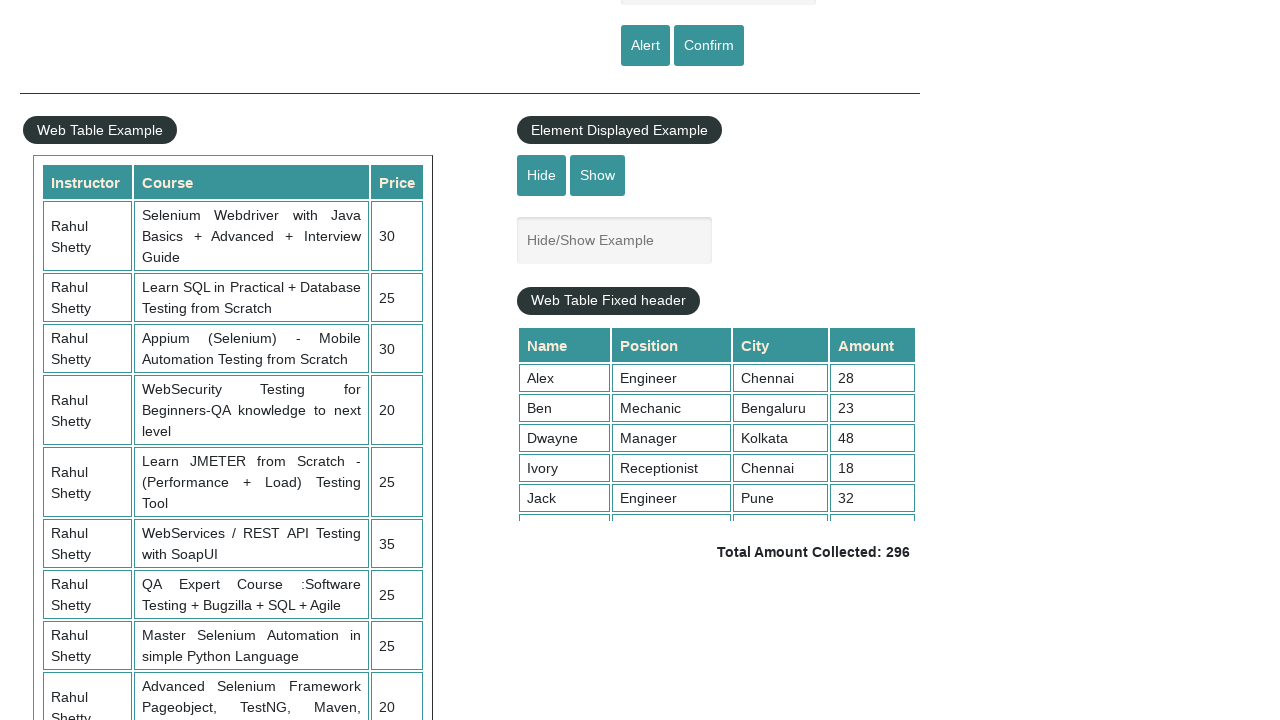

Table element (.table-display) is now visible
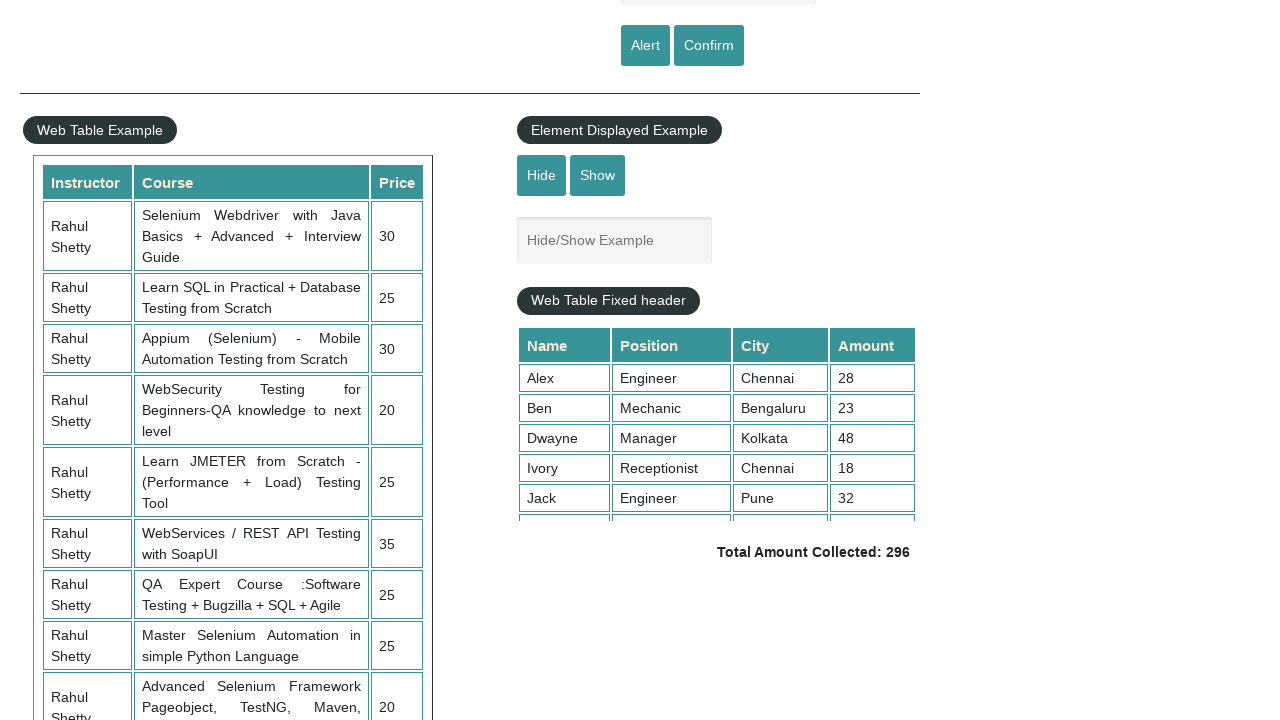

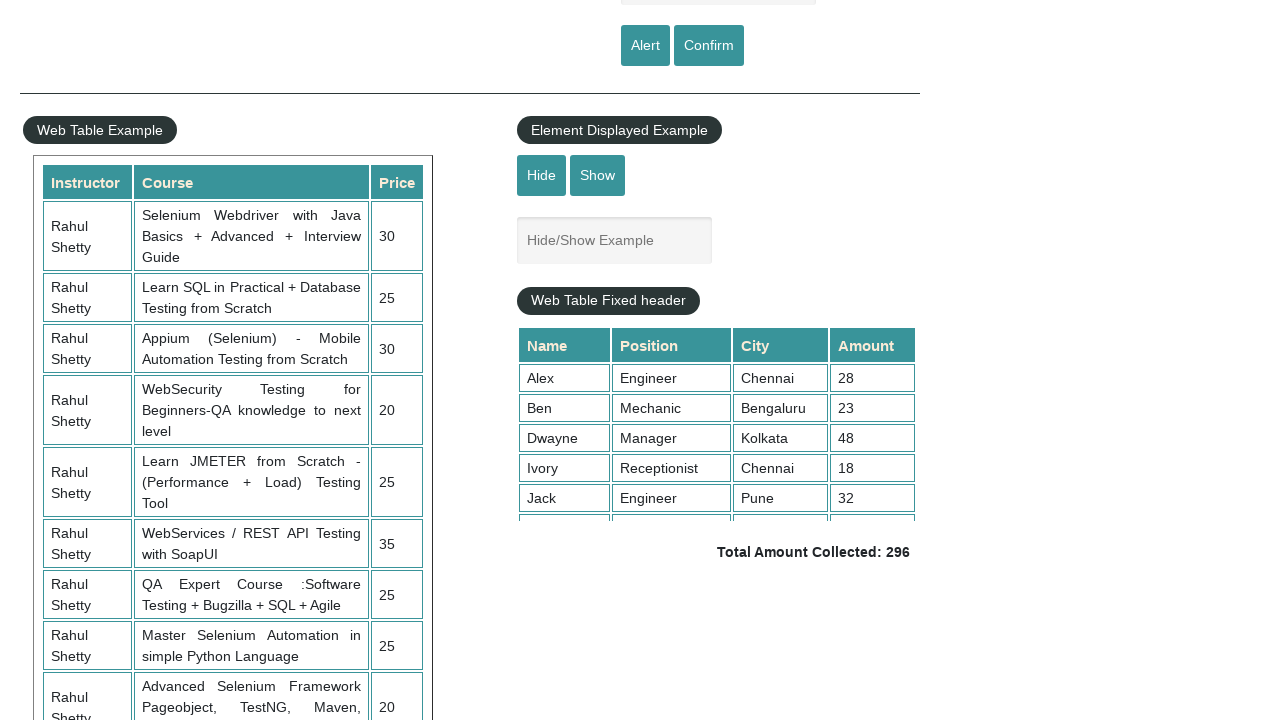